Tests registration form validation by entering a password with less than 6 characters and verifying password length error messages

Starting URL: https://alada.vn/tai-khoan/dang-ky.html

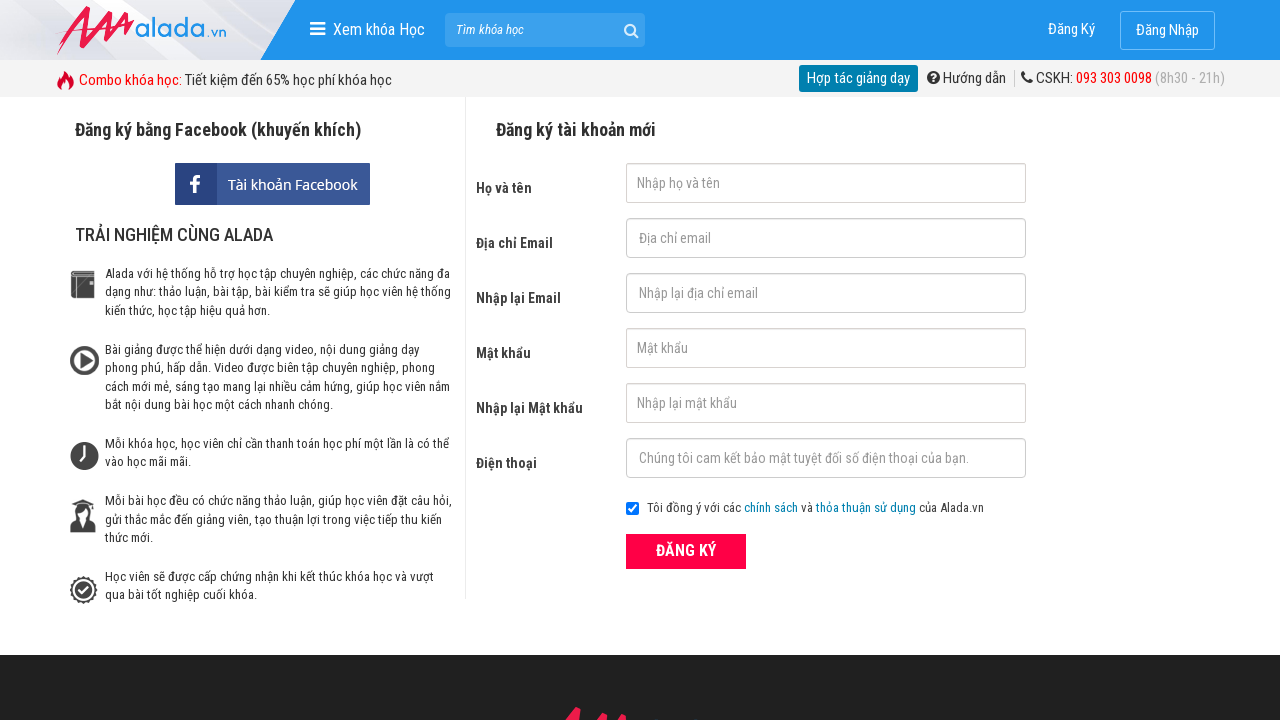

Filled first name field with 'Tra' on #txtFirstname
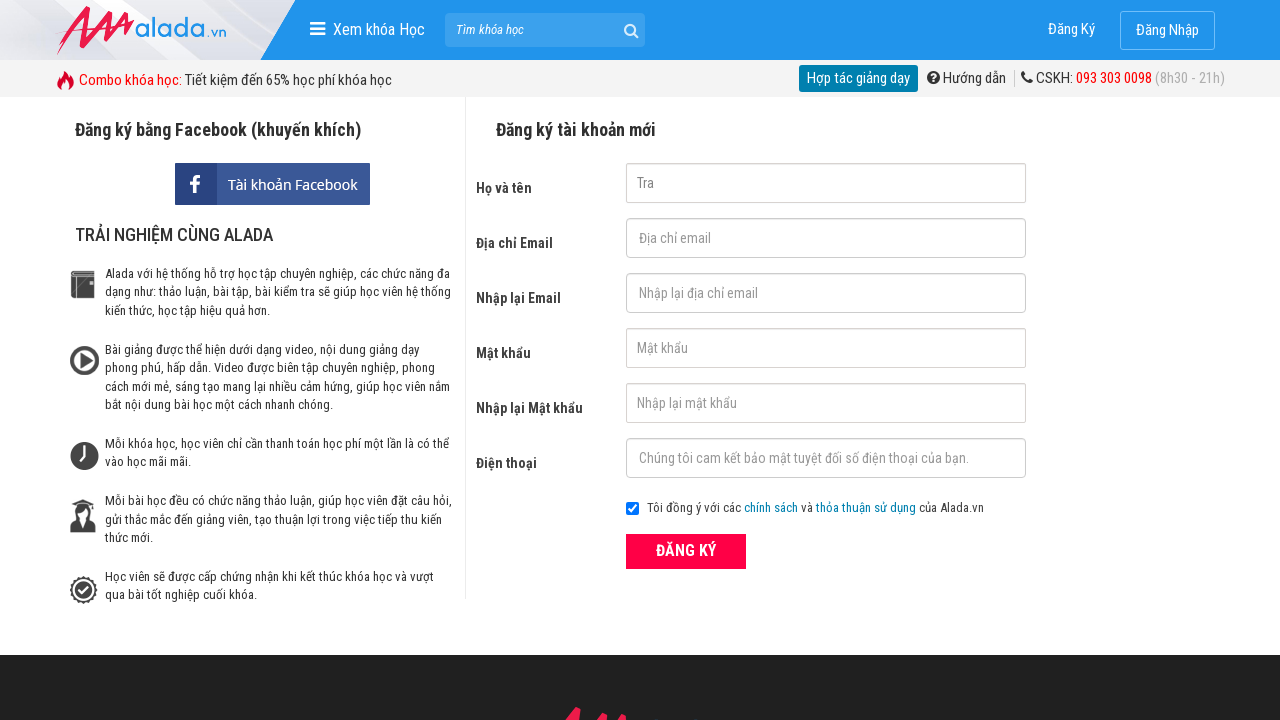

Filled email field with 'tra@gmail.com' on #txtEmail
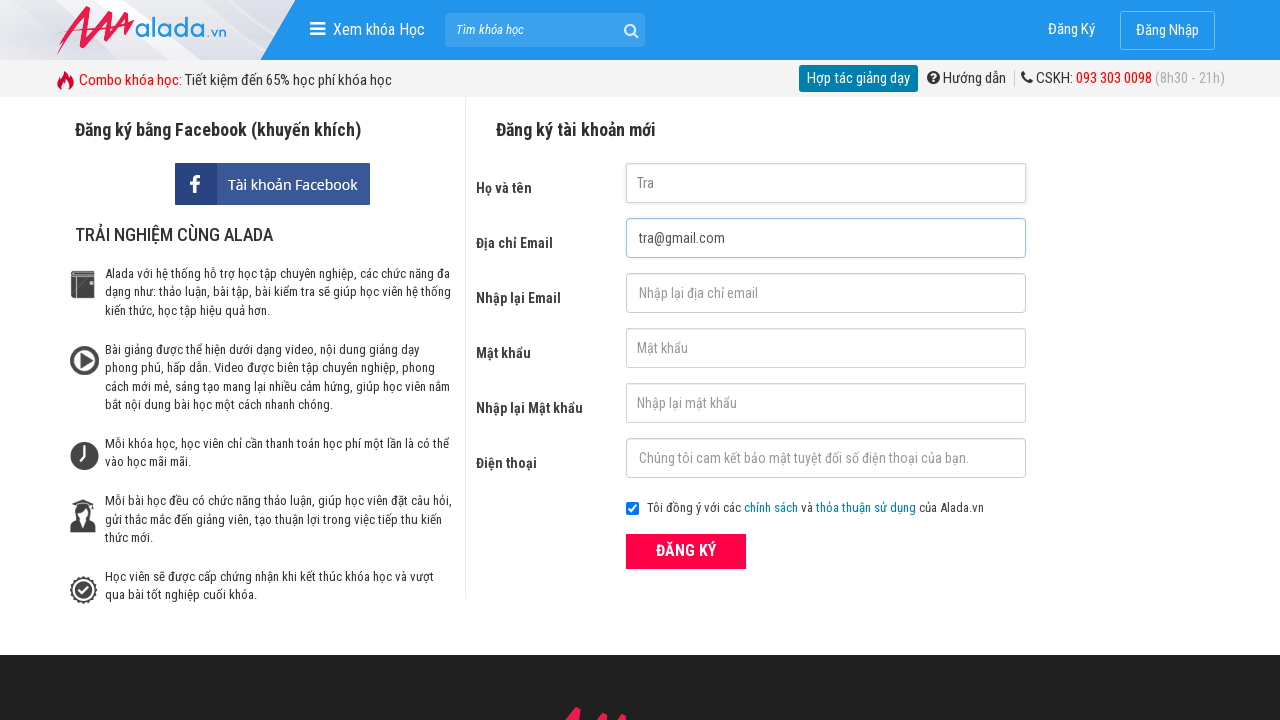

Filled confirm email field with 'tra@gmail.com' on #txtCEmail
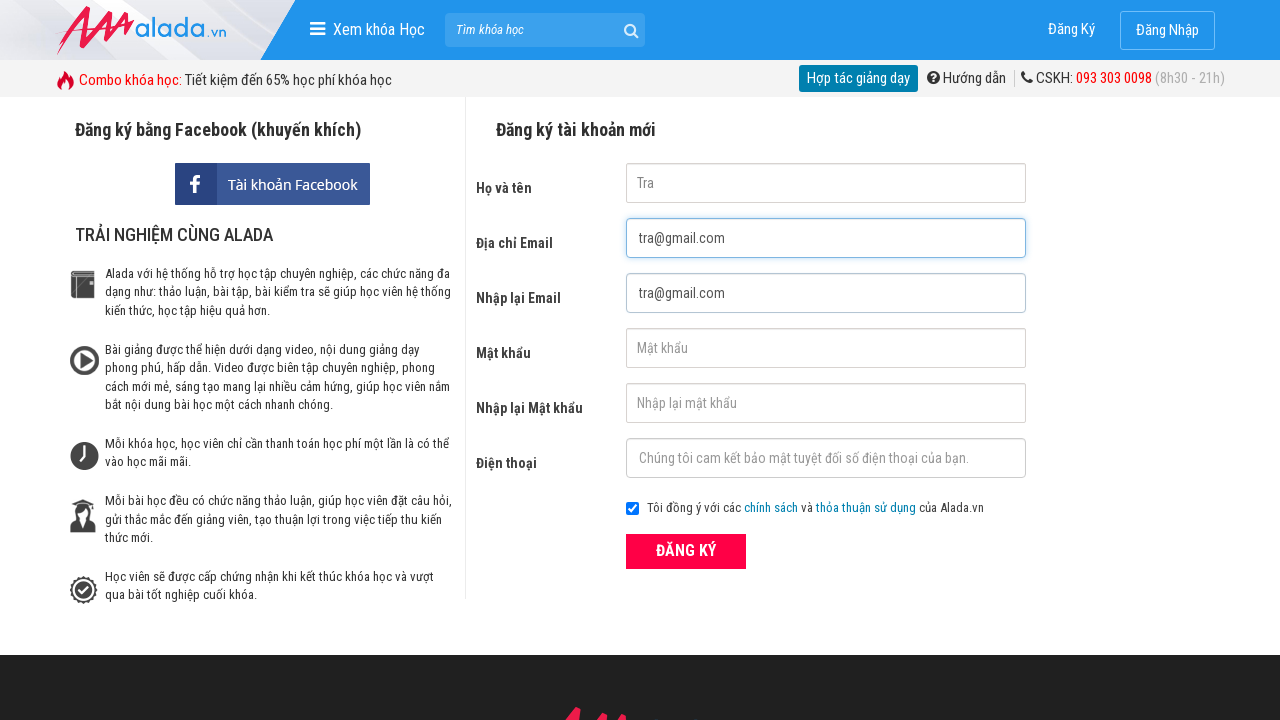

Filled password field with '123' (less than 6 characters) on #txtPassword
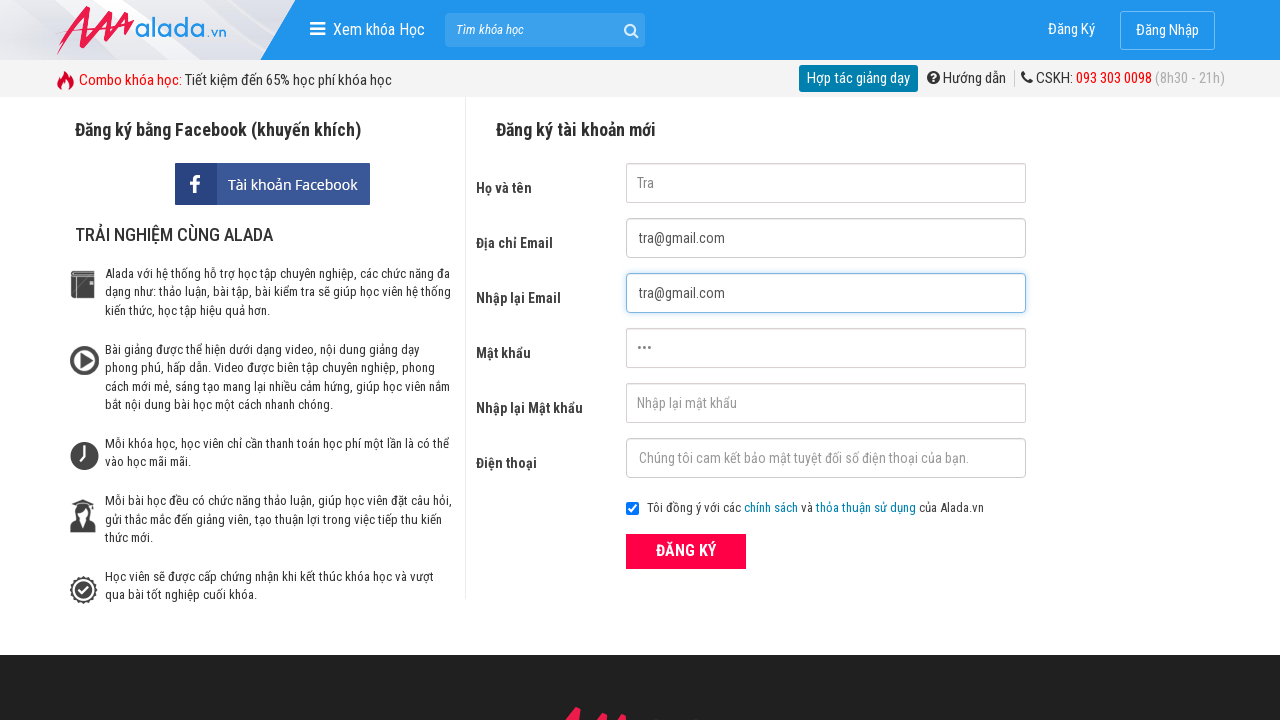

Filled confirm password field with '123' (less than 6 characters) on #txtCPassword
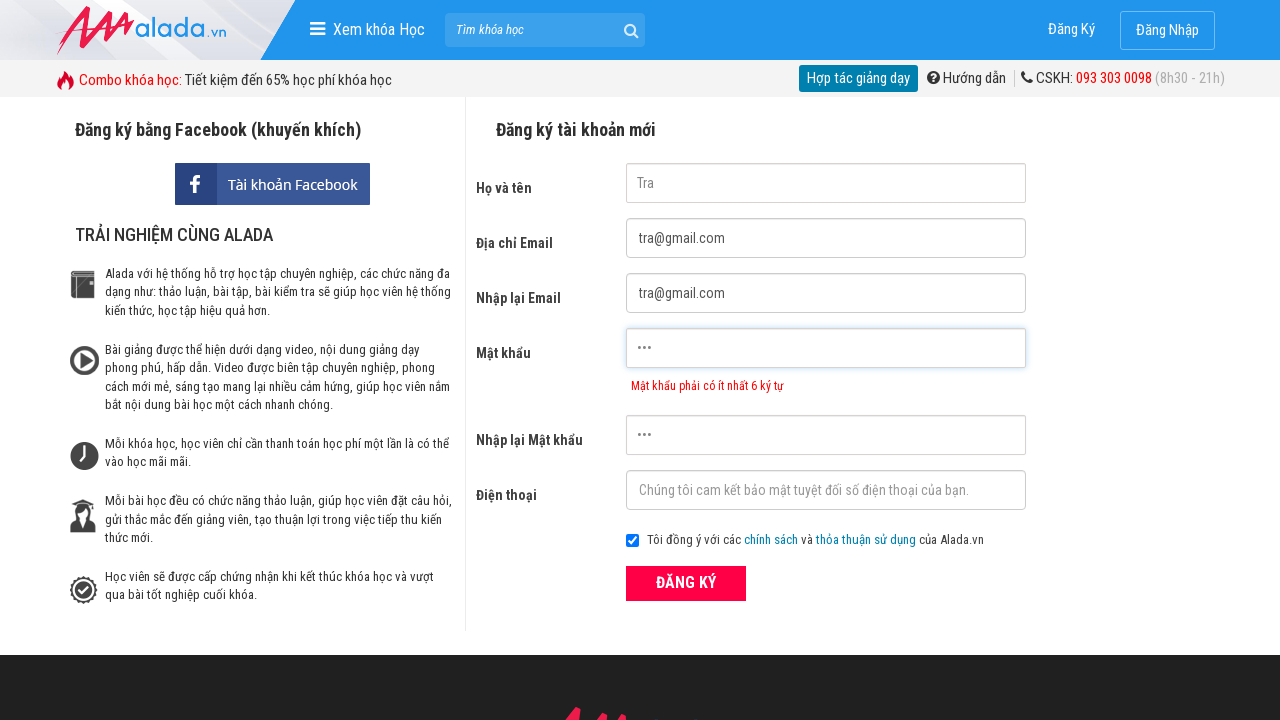

Filled phone field with '0987654321' on #txtPhone
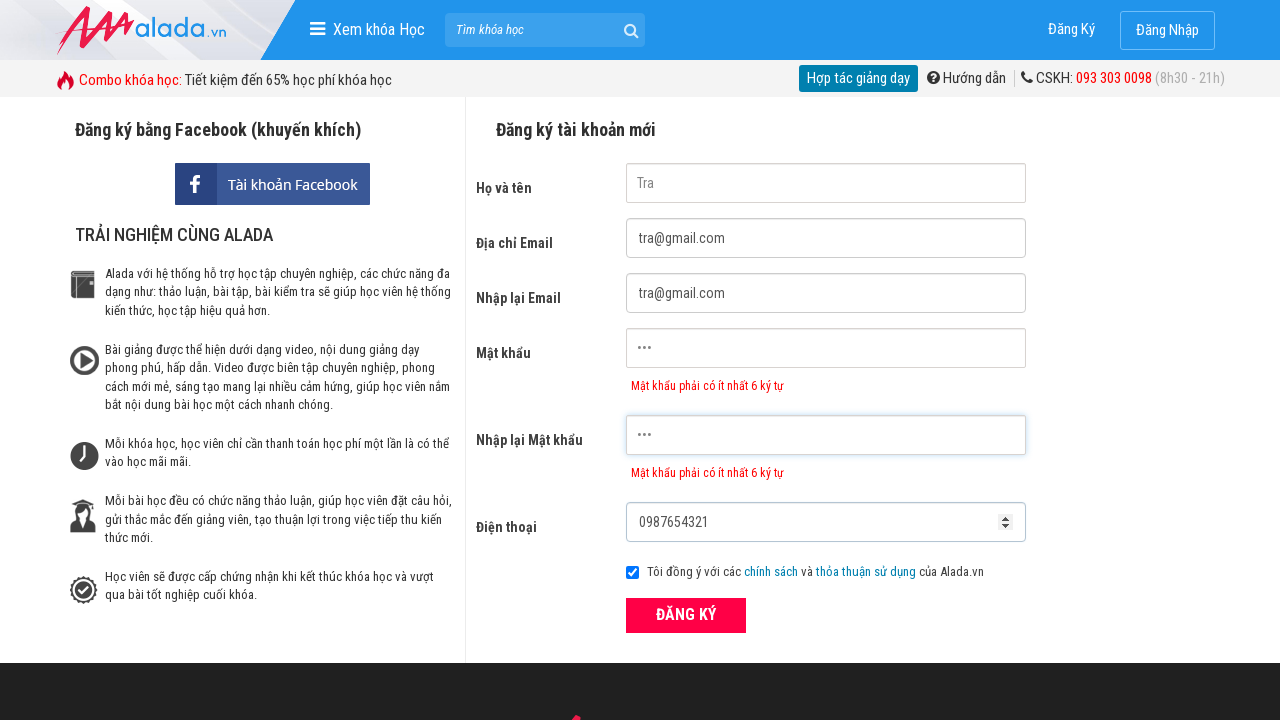

Clicked register button to submit form at (686, 615) on xpath=//form[@id='frmLogin']//button[text()='ĐĂNG KÝ']
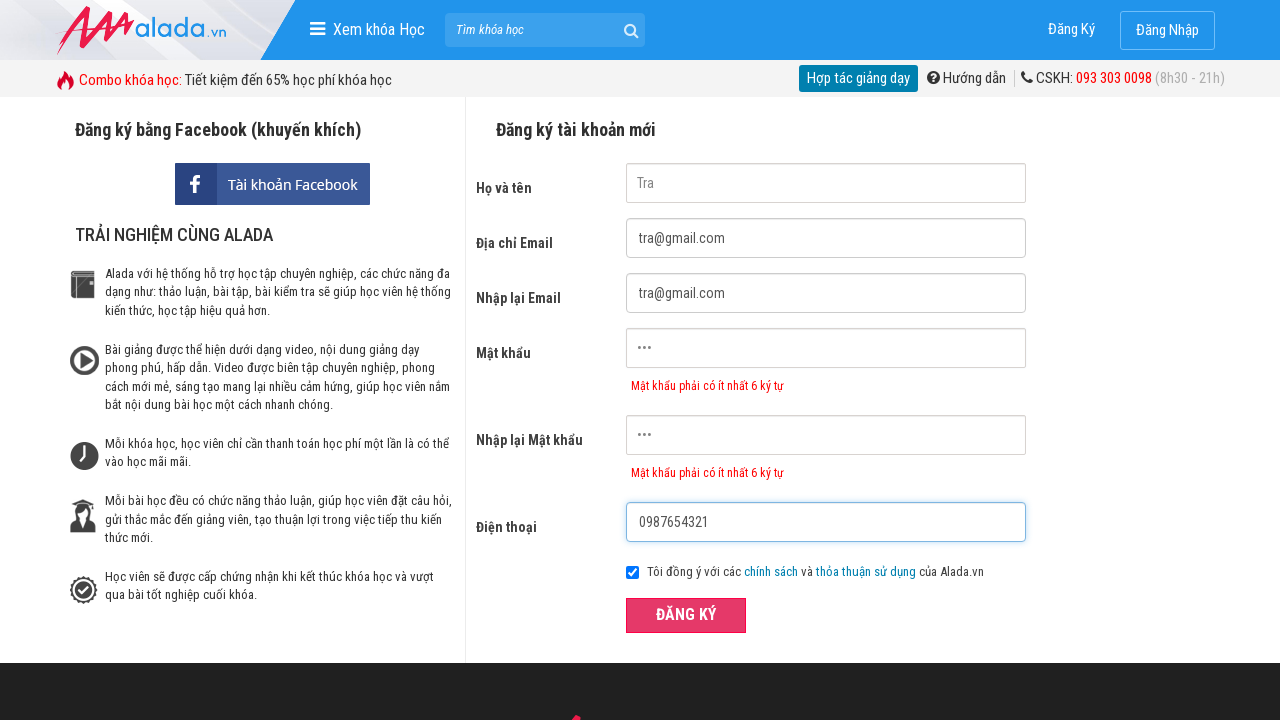

Password error message appeared
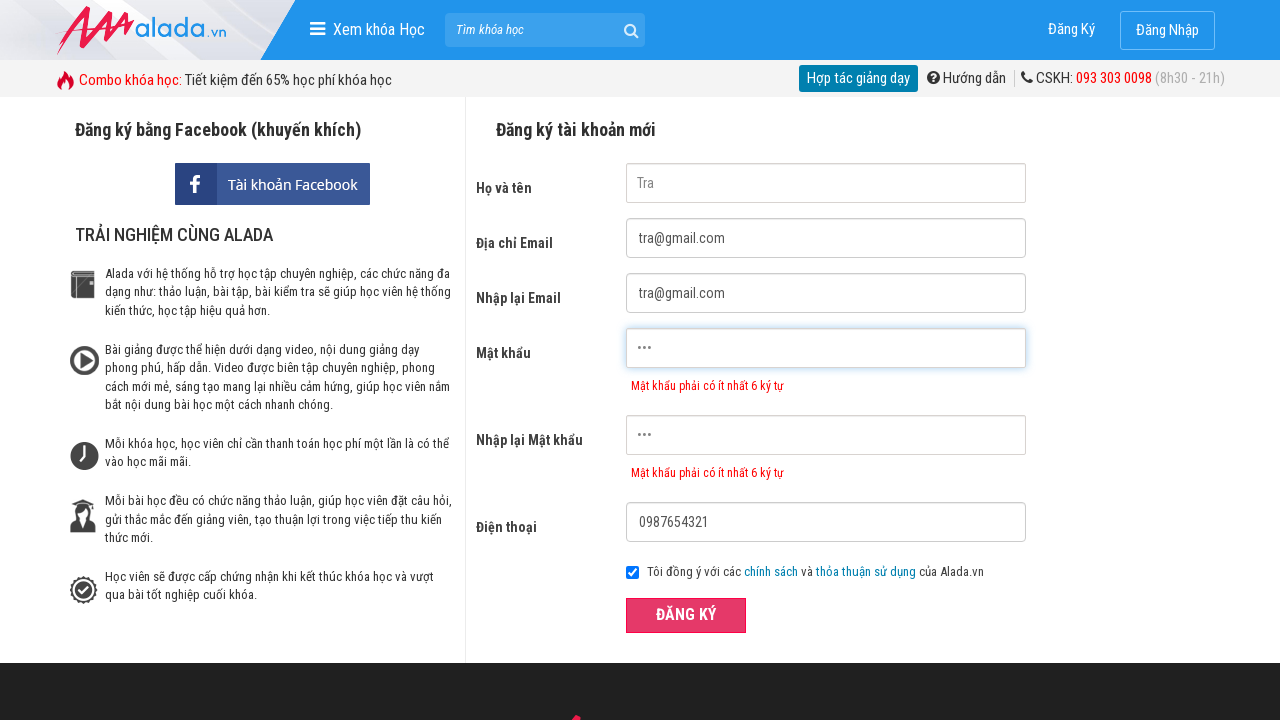

Confirm password error message appeared
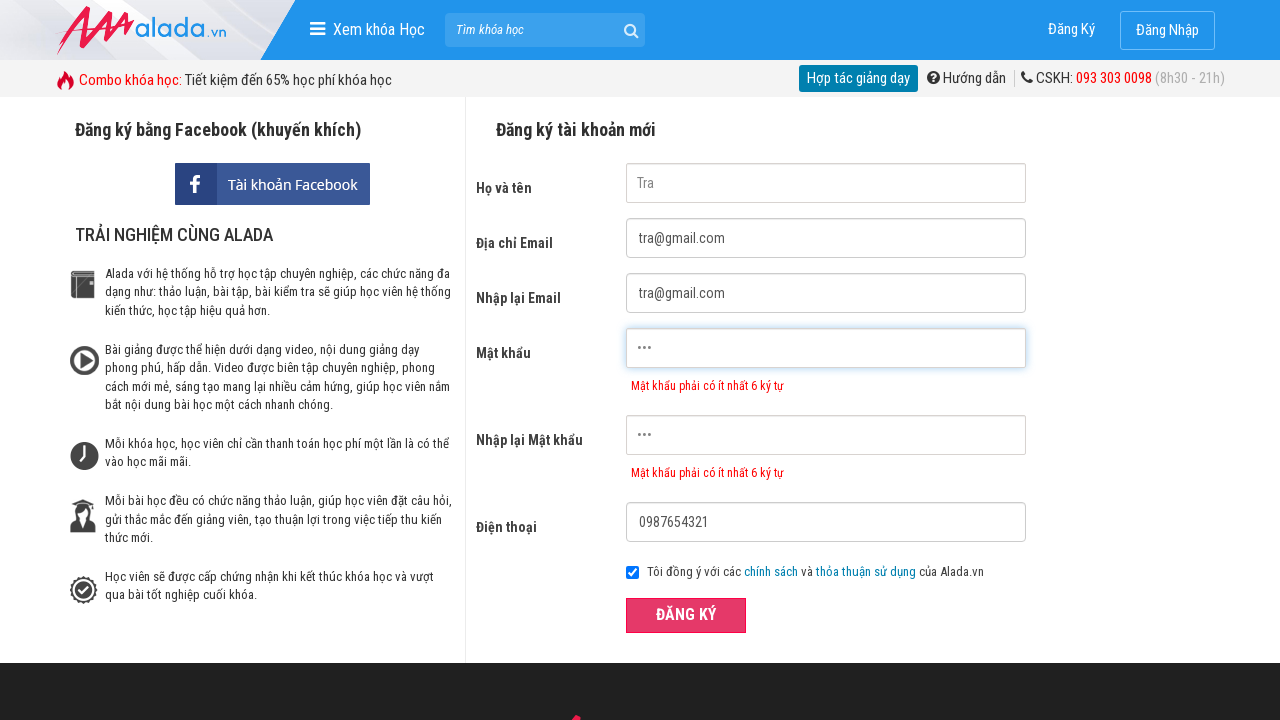

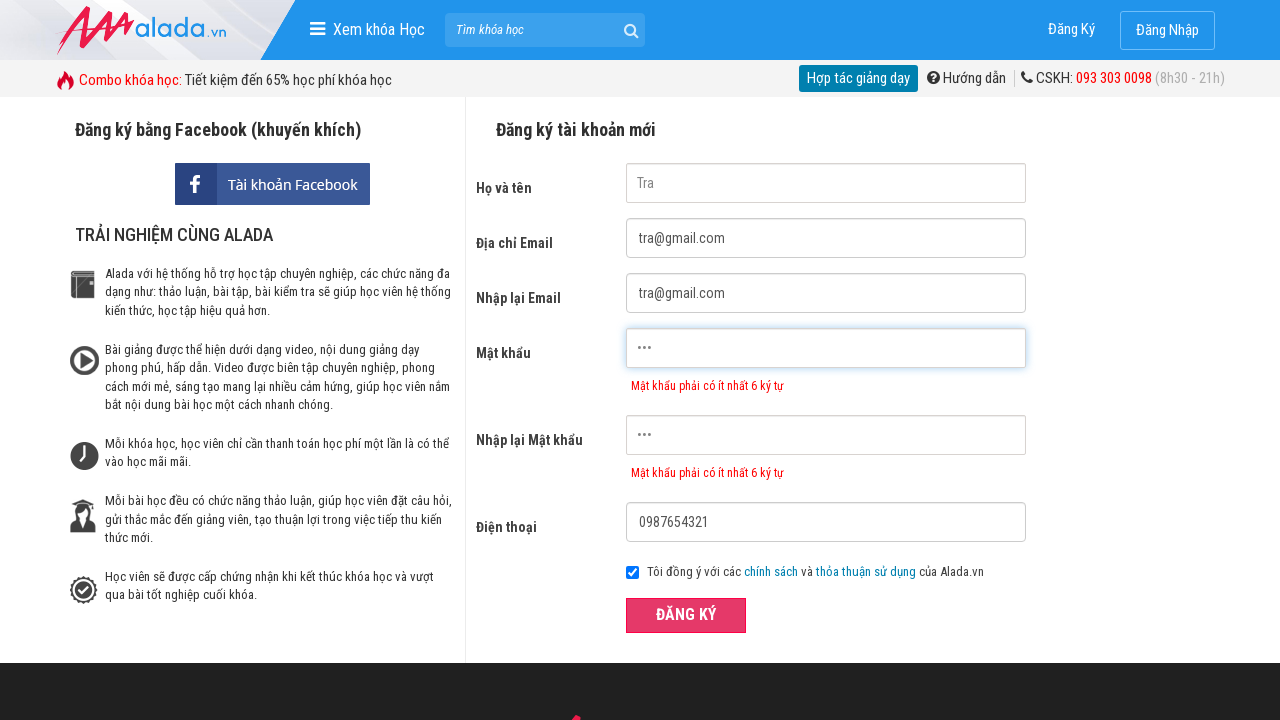